Tests handling of JavaScript alert and confirm boxes by triggering them and accepting/dismissing them

Starting URL: https://artoftesting.com/sampleSiteForSelenium

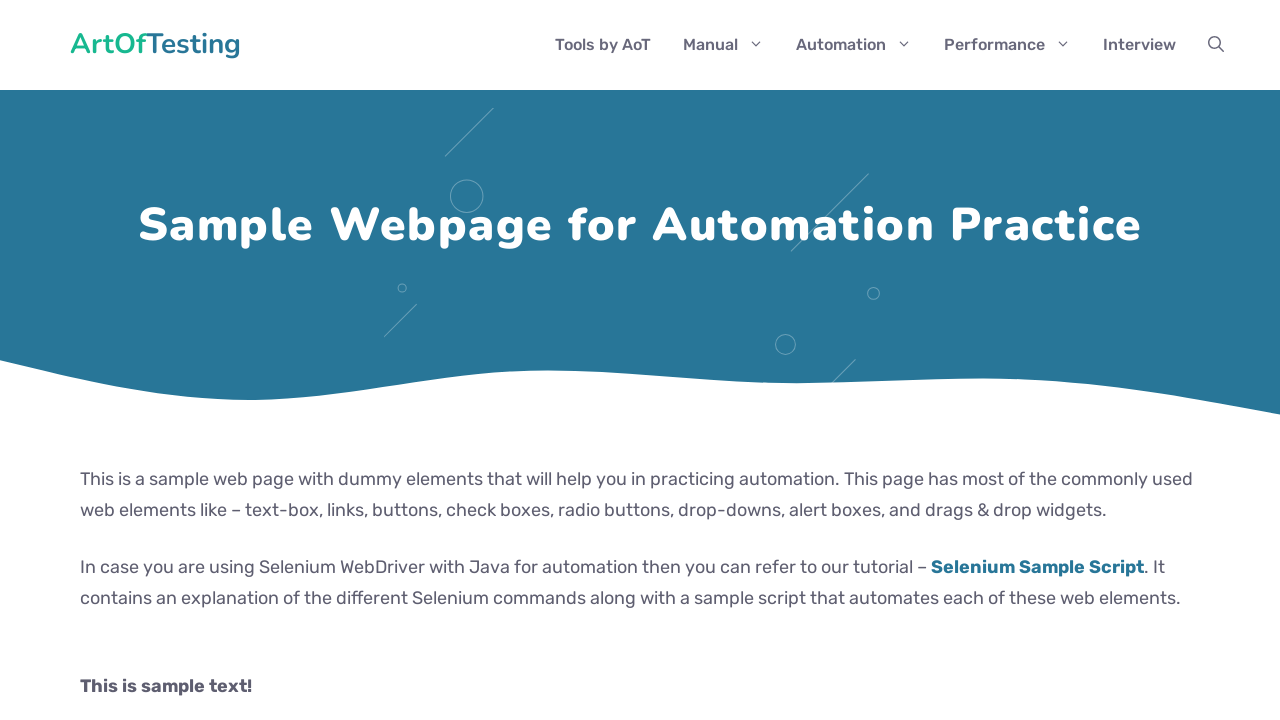

Clicked button to generate JavaScript alert box at (180, 361) on div#AlertBox button
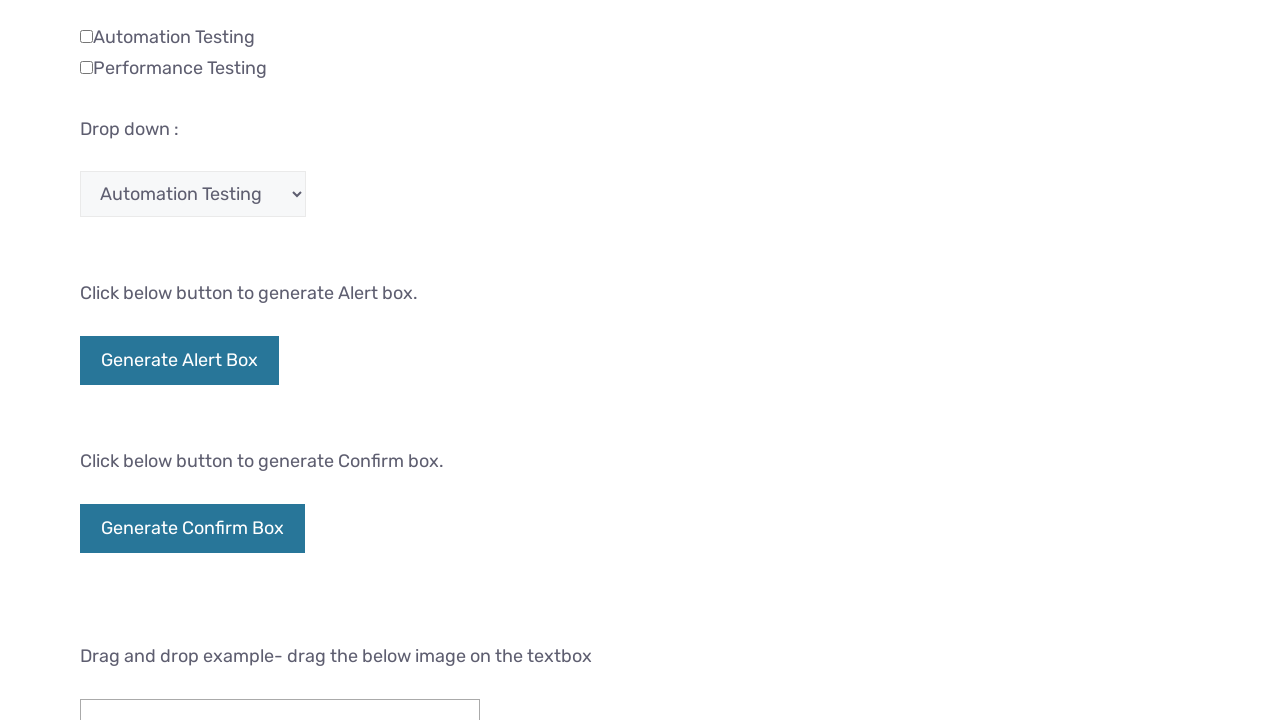

Set up dialog handler to accept alert
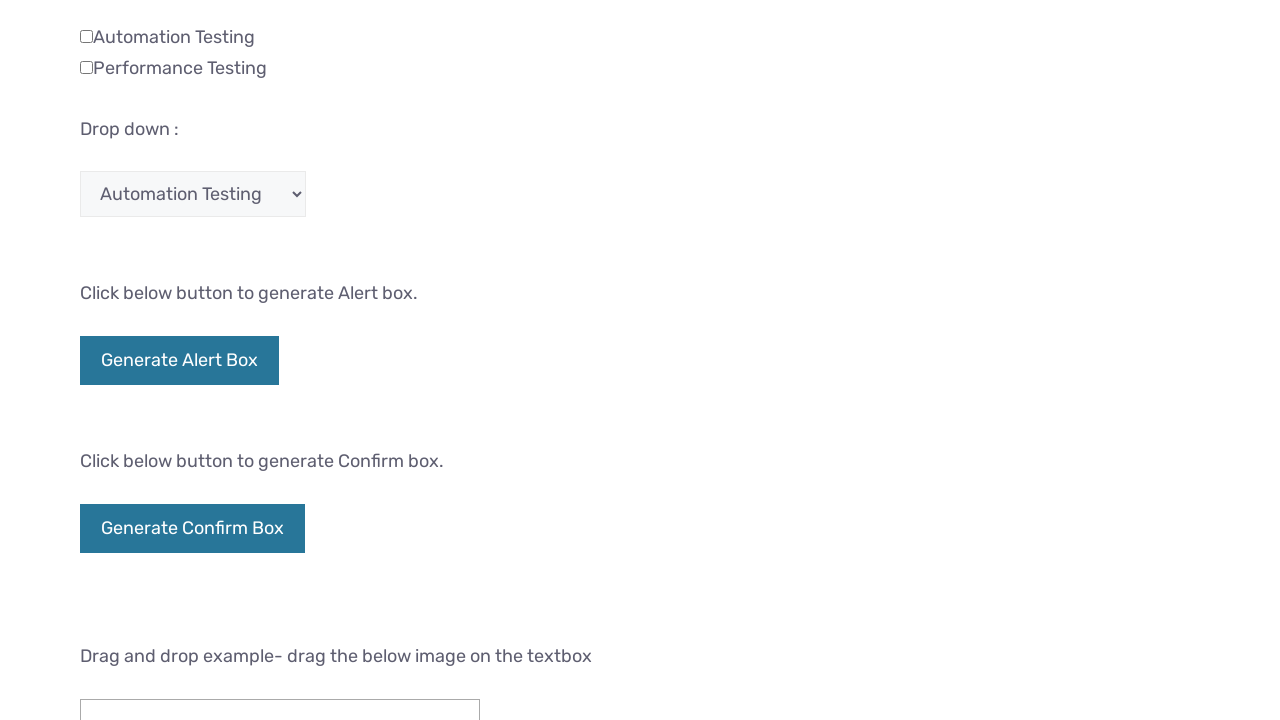

Clicked button to generate JavaScript confirm box at (192, 528) on div#ConfirmBox button
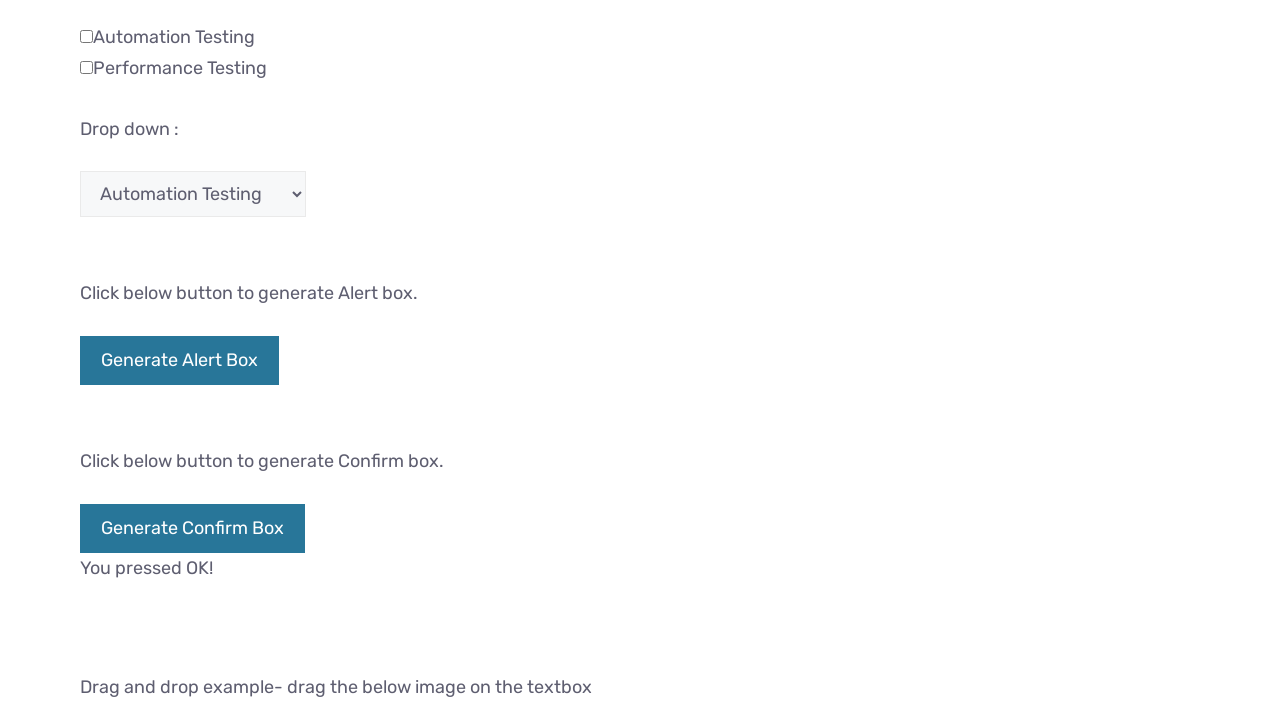

Set up dialog handler to dismiss confirm box
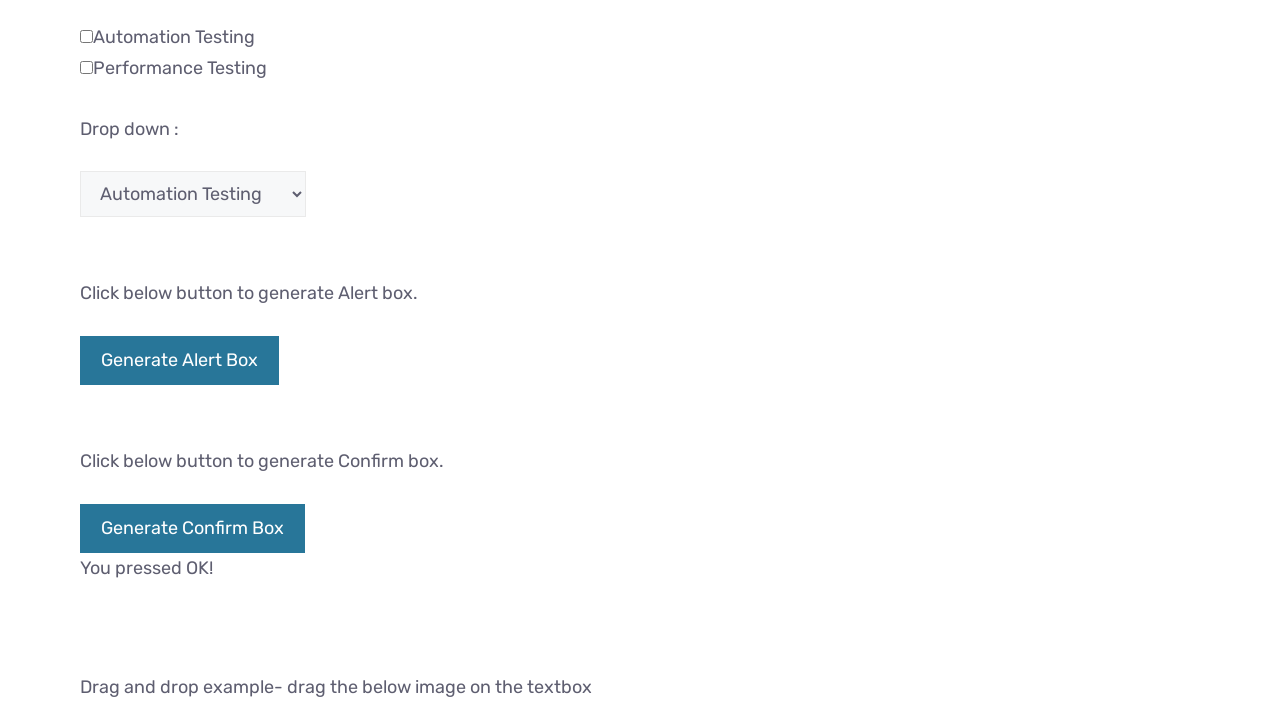

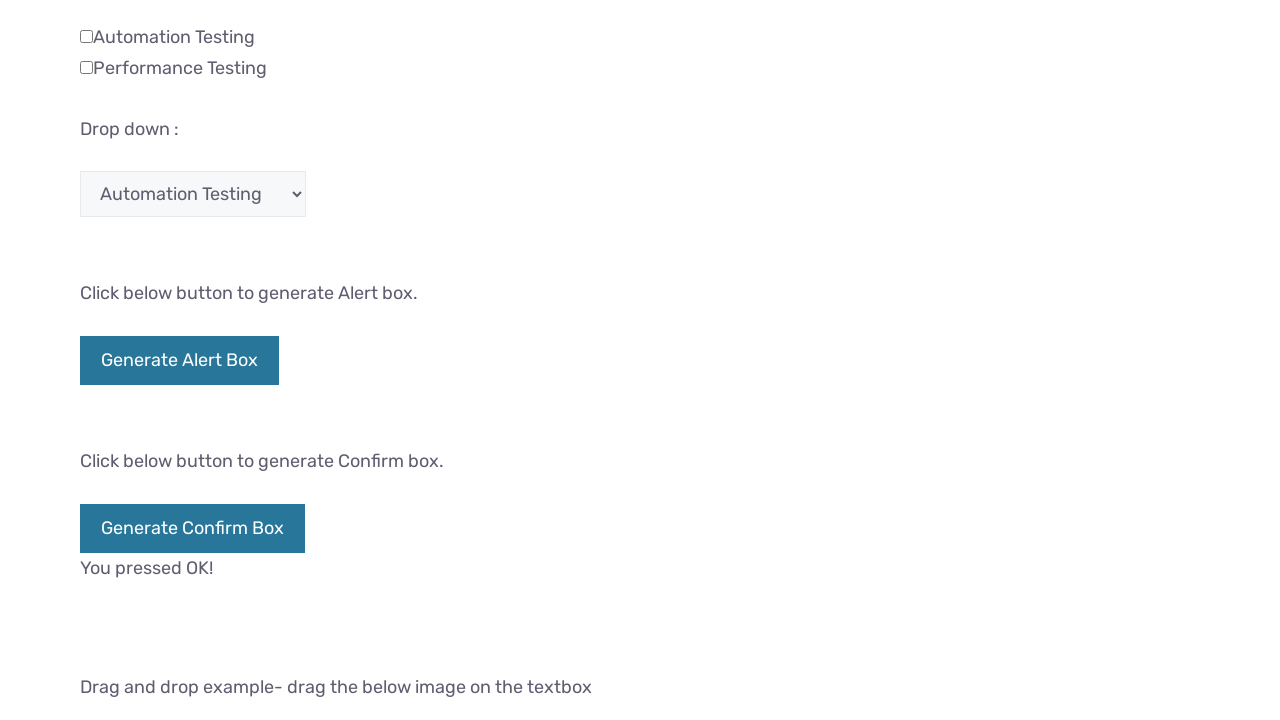